Tests a text box form by filling in username, email, current address, and permanent address fields, then submitting the form.

Starting URL: https://demoqa.com/text-box

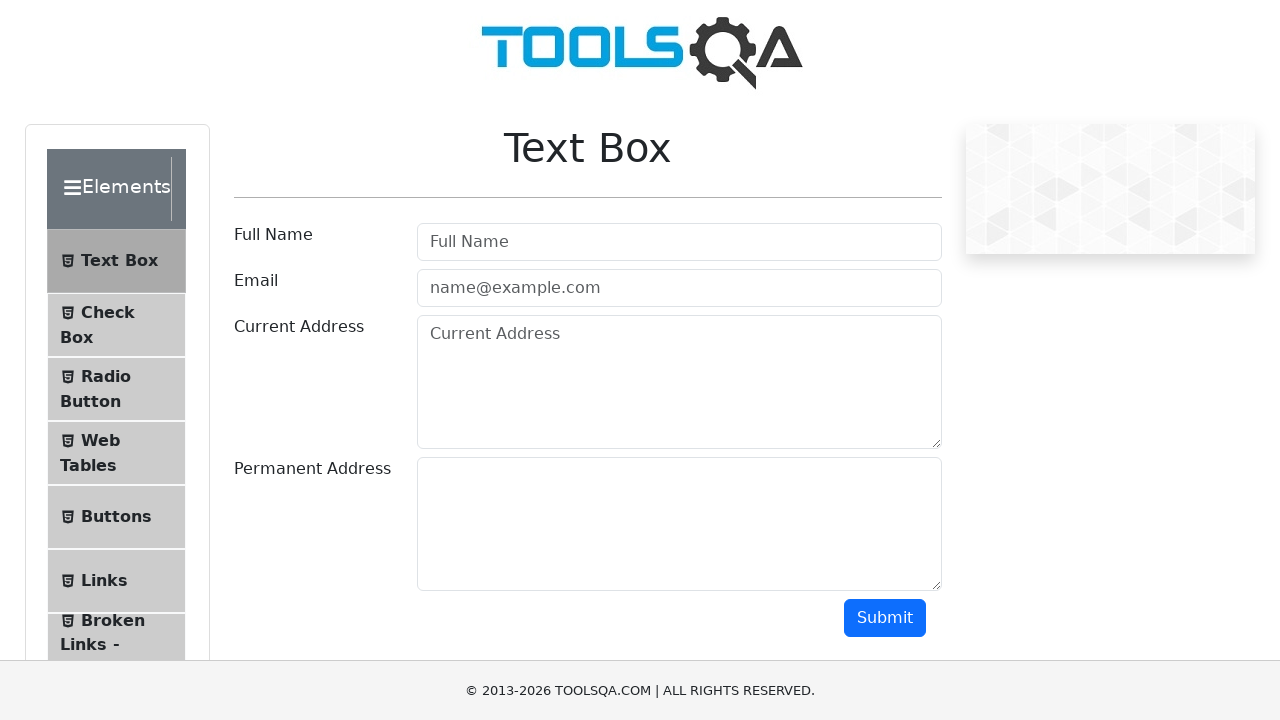

Filled username field with 'Test Username' on #userName
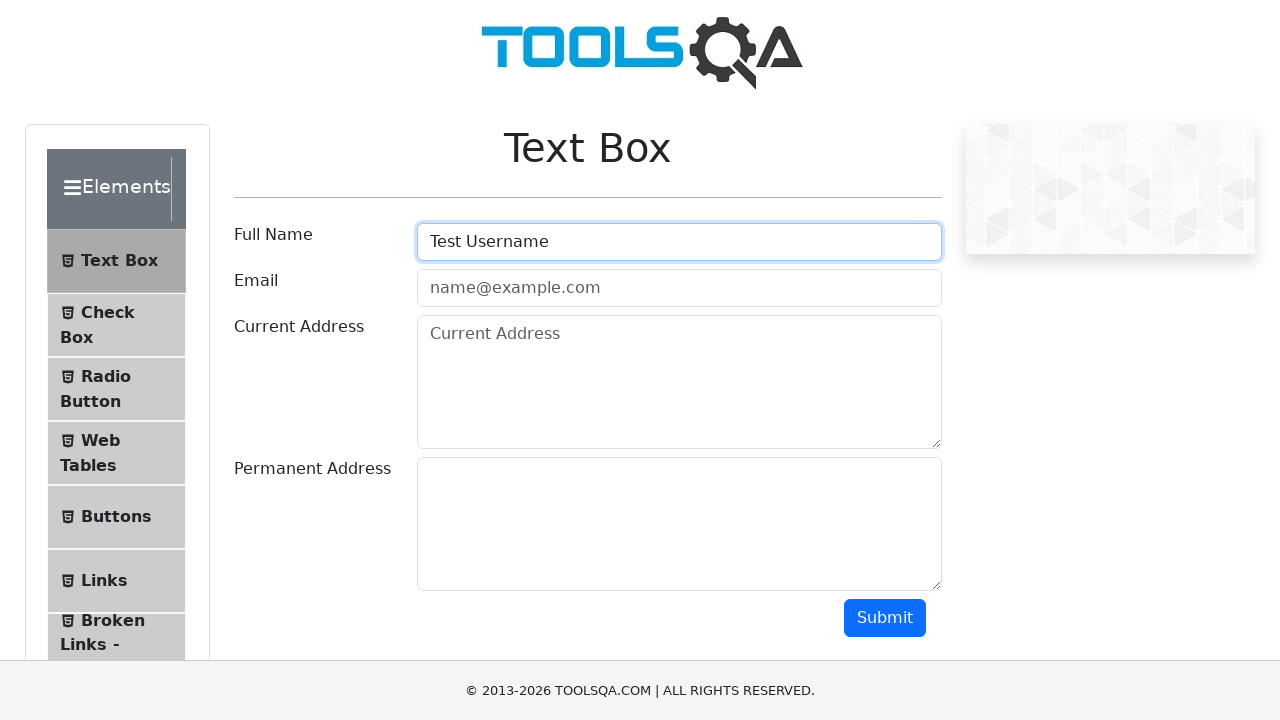

Filled email field with 'test@email.com' on [placeholder="name@example.com"]
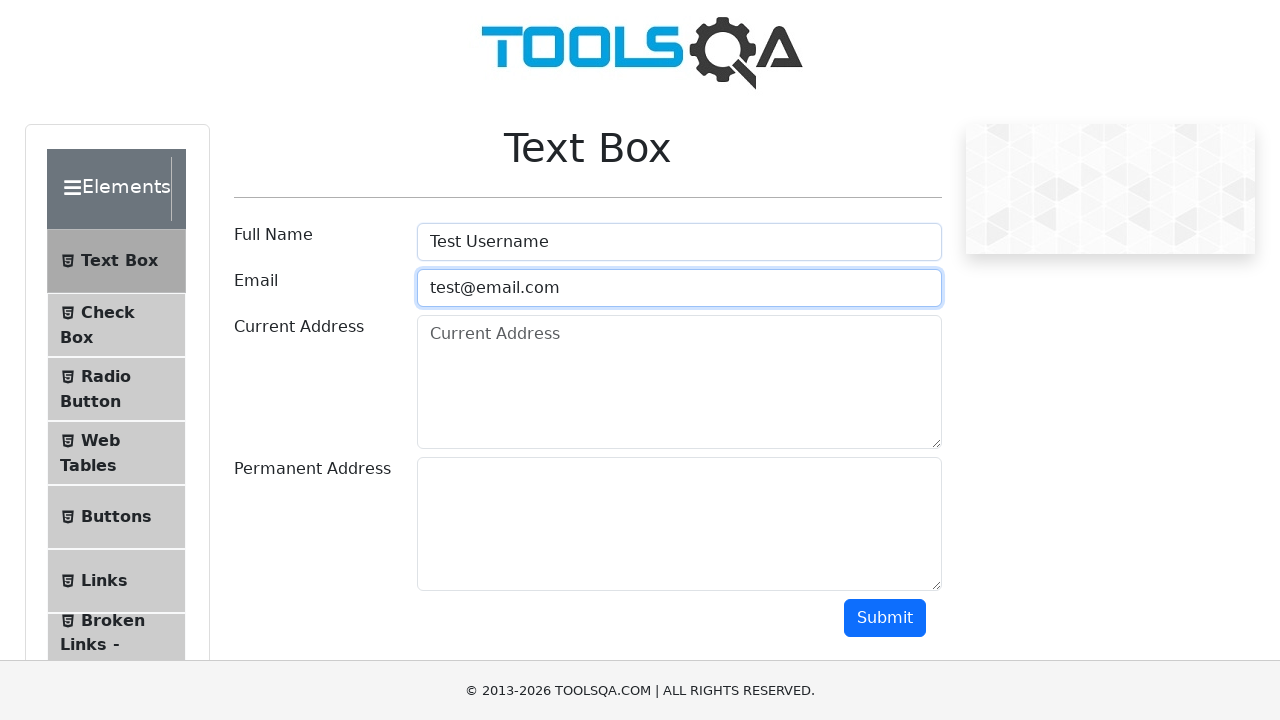

Filled current address field with 'This is the current address' on #currentAddress
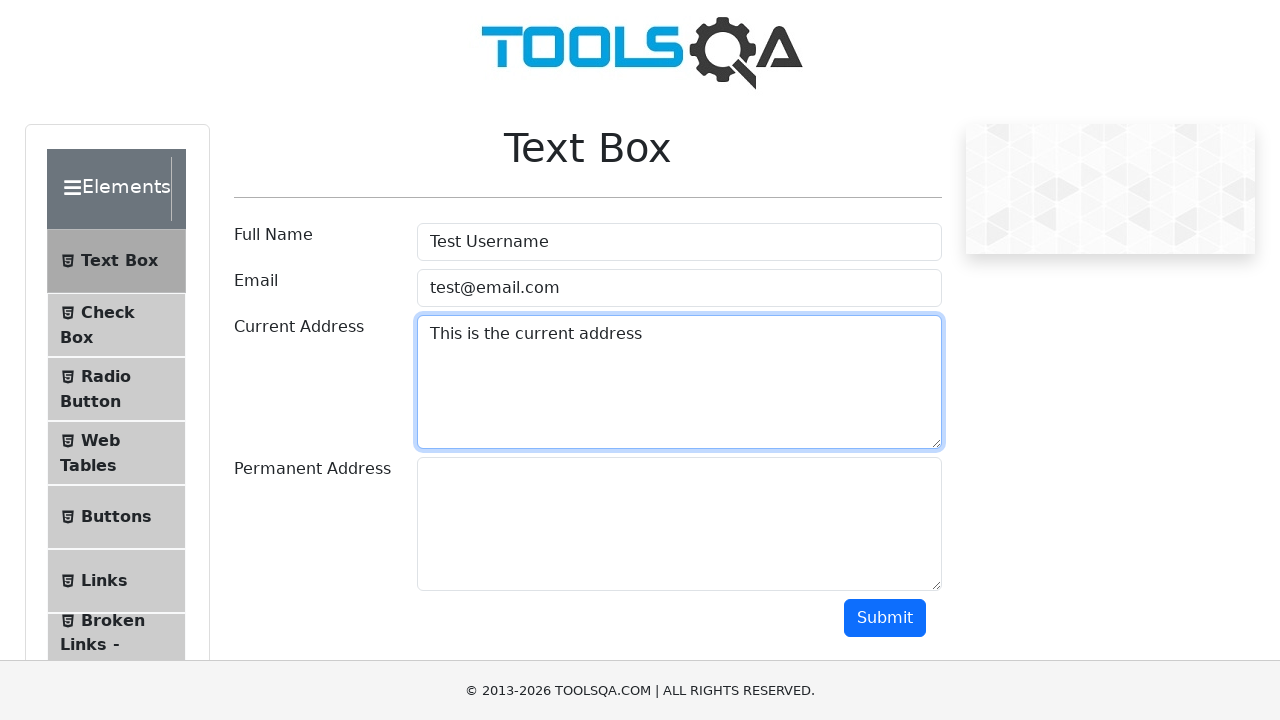

Filled permanent address field with 'This is the permanent address' on #permanentAddress
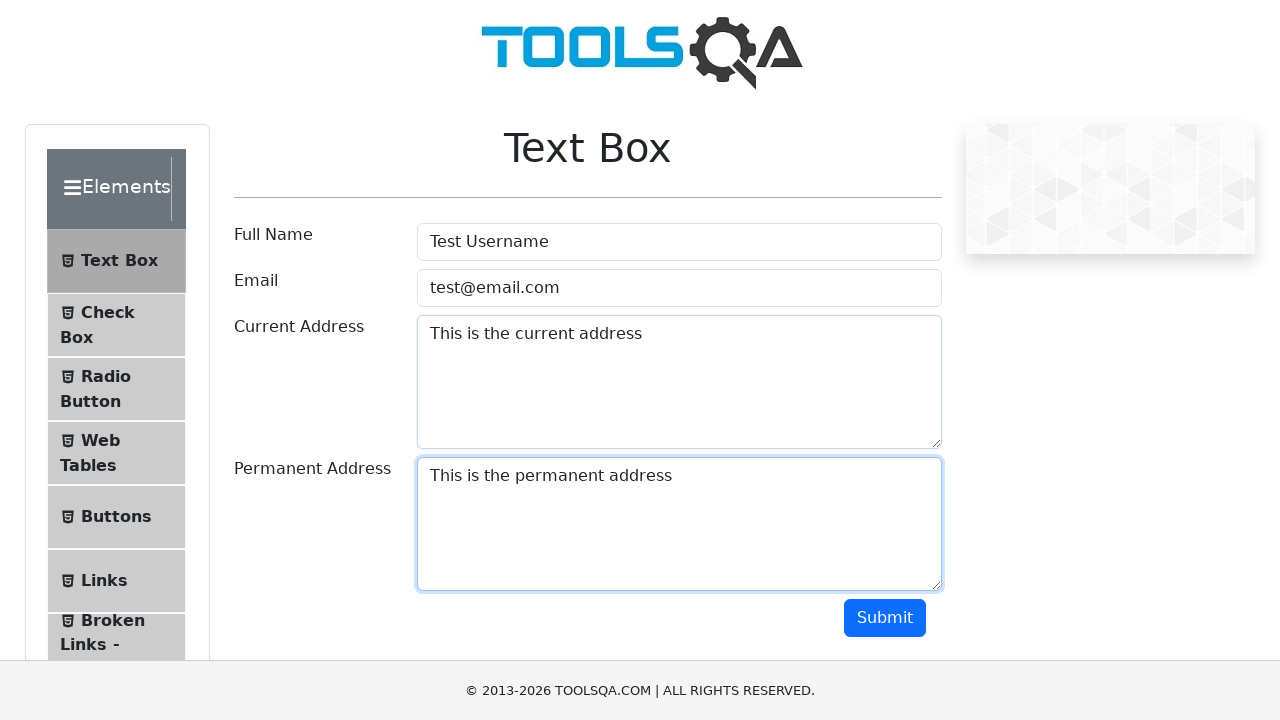

Clicked submit button to submit the form at (885, 618) on #submit
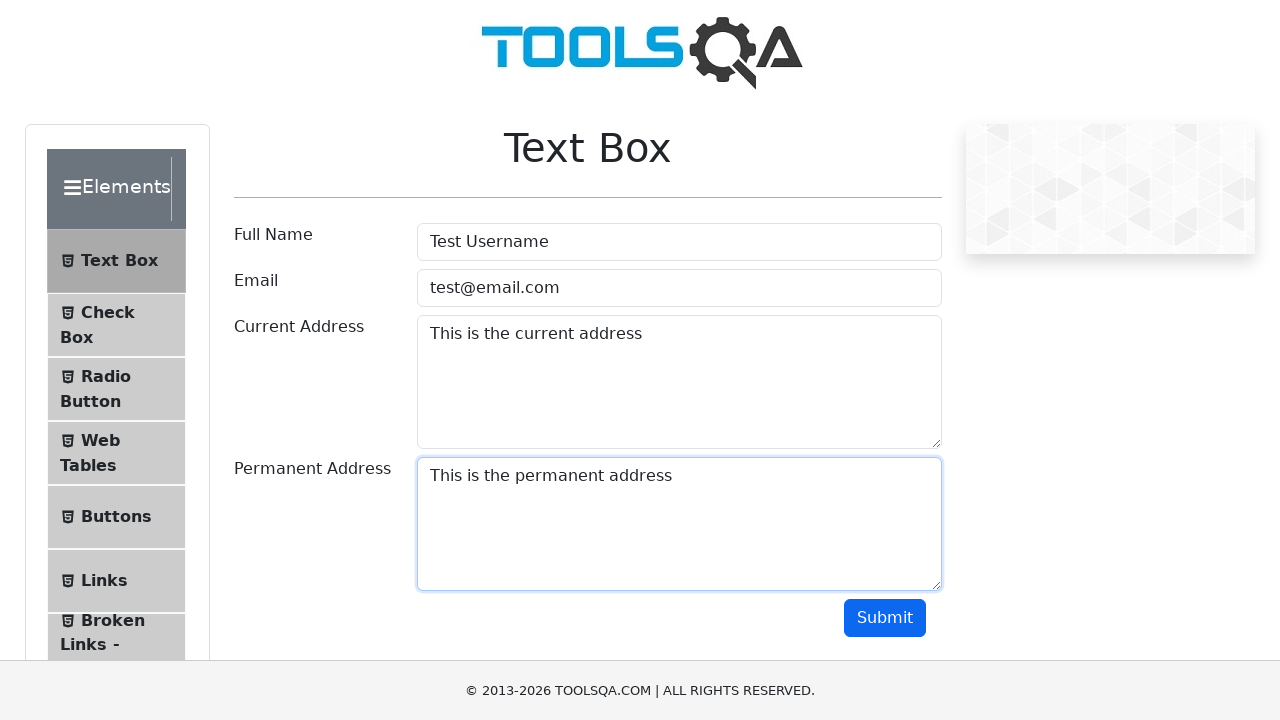

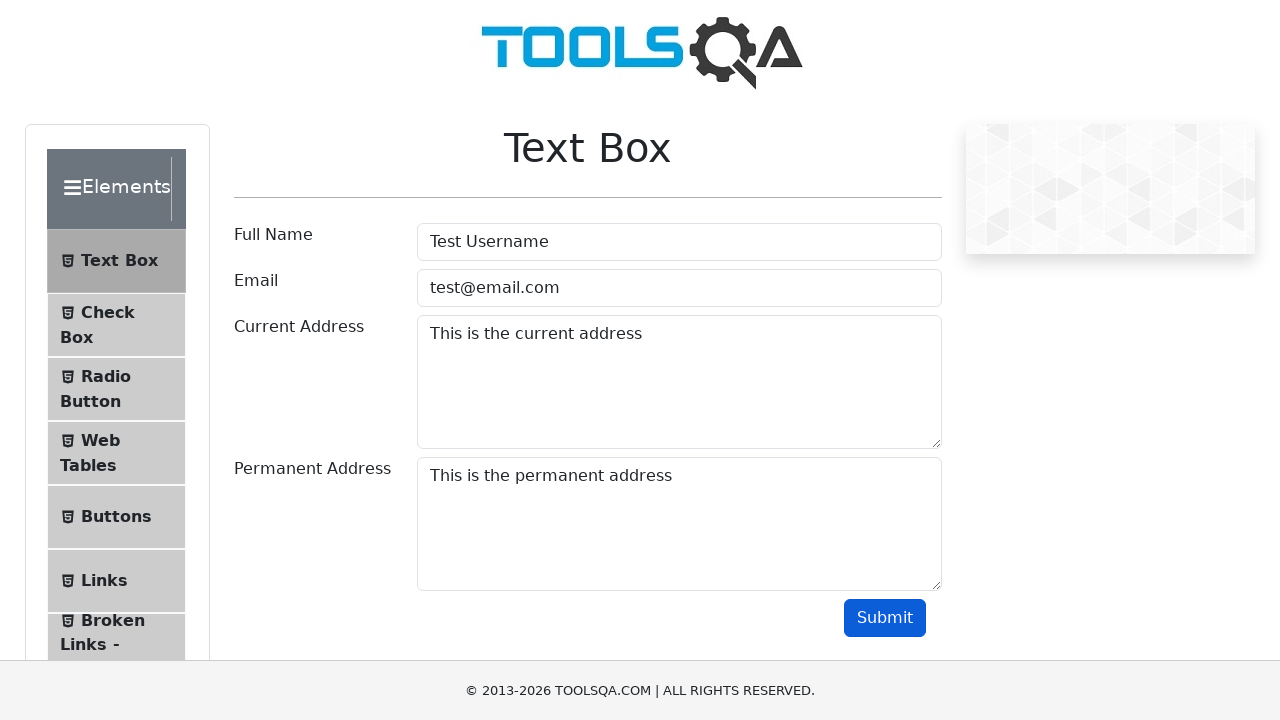